Tests navigation to the Browse Languages section and then clicking on the 'J' submenu to view languages starting with J, verifying the page description text.

Starting URL: http://www.99-bottles-of-beer.net/

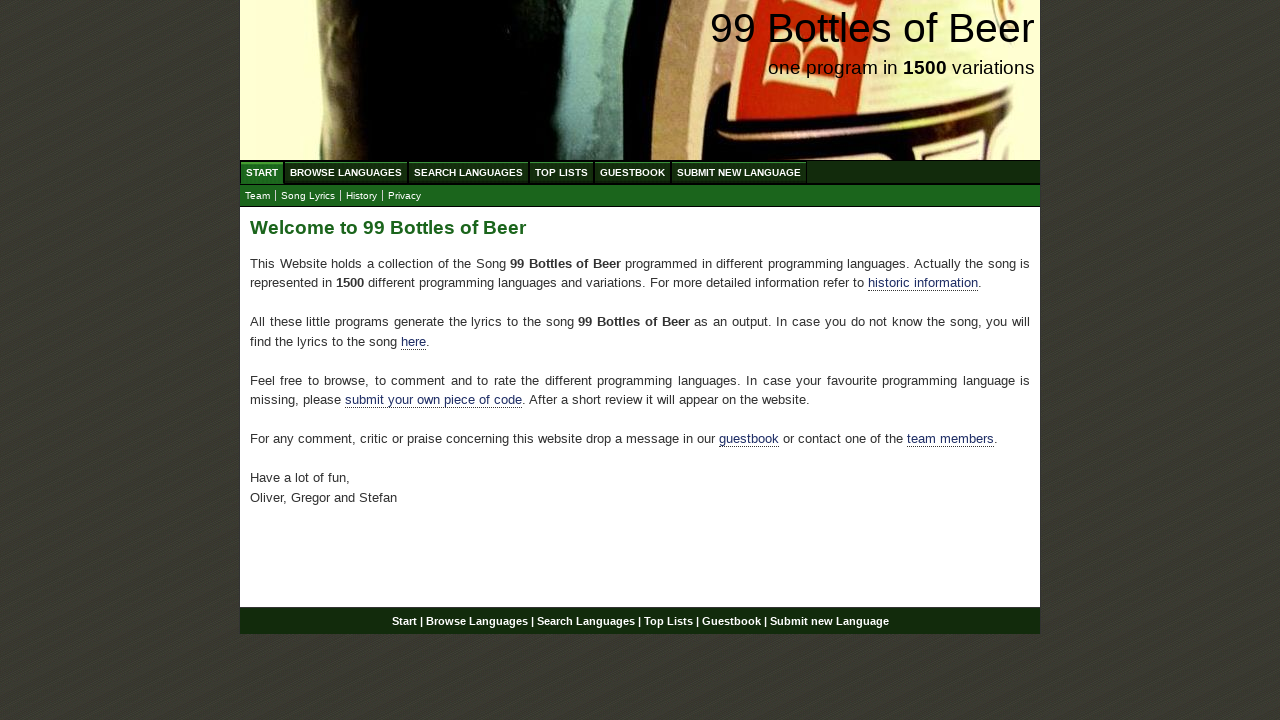

Clicked on 'Browse Languages' menu item at (346, 172) on xpath=//ul[@id='menu']/li/a[@href='/abc.html']
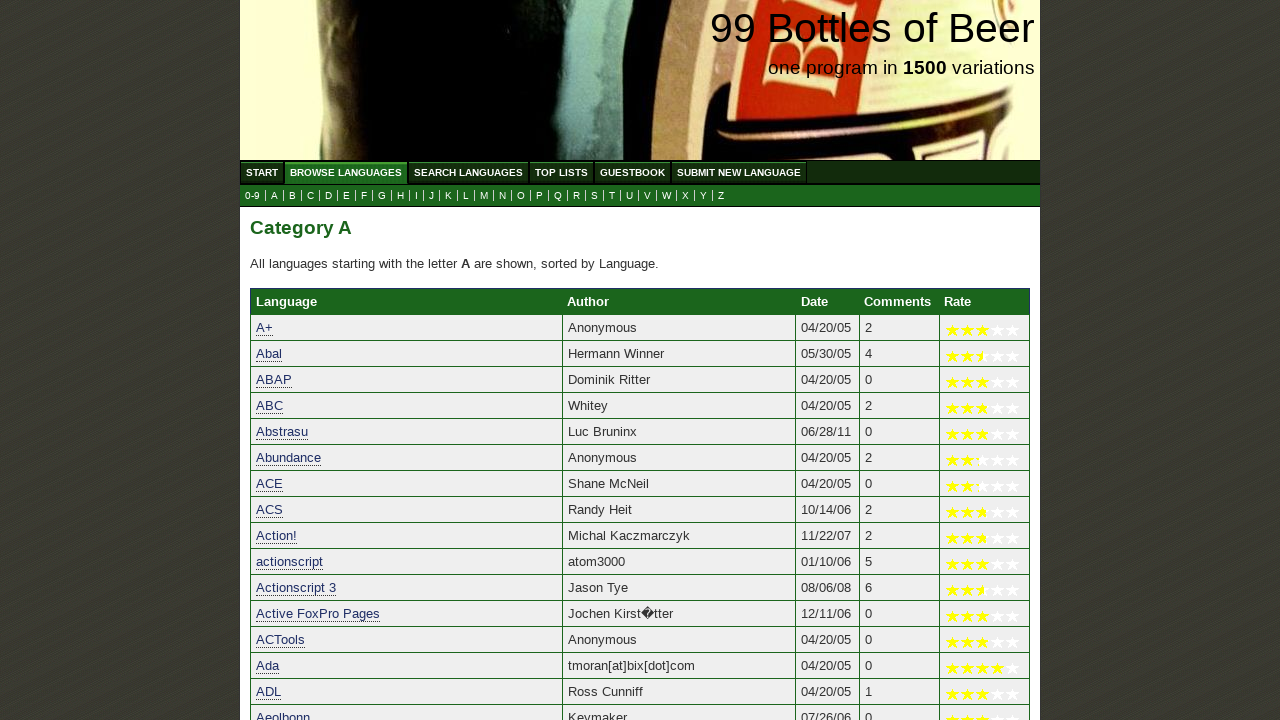

Clicked on 'J' submenu item to view languages starting with J at (432, 196) on xpath=//ul[@id='submenu']/li/a[@href='j.html']
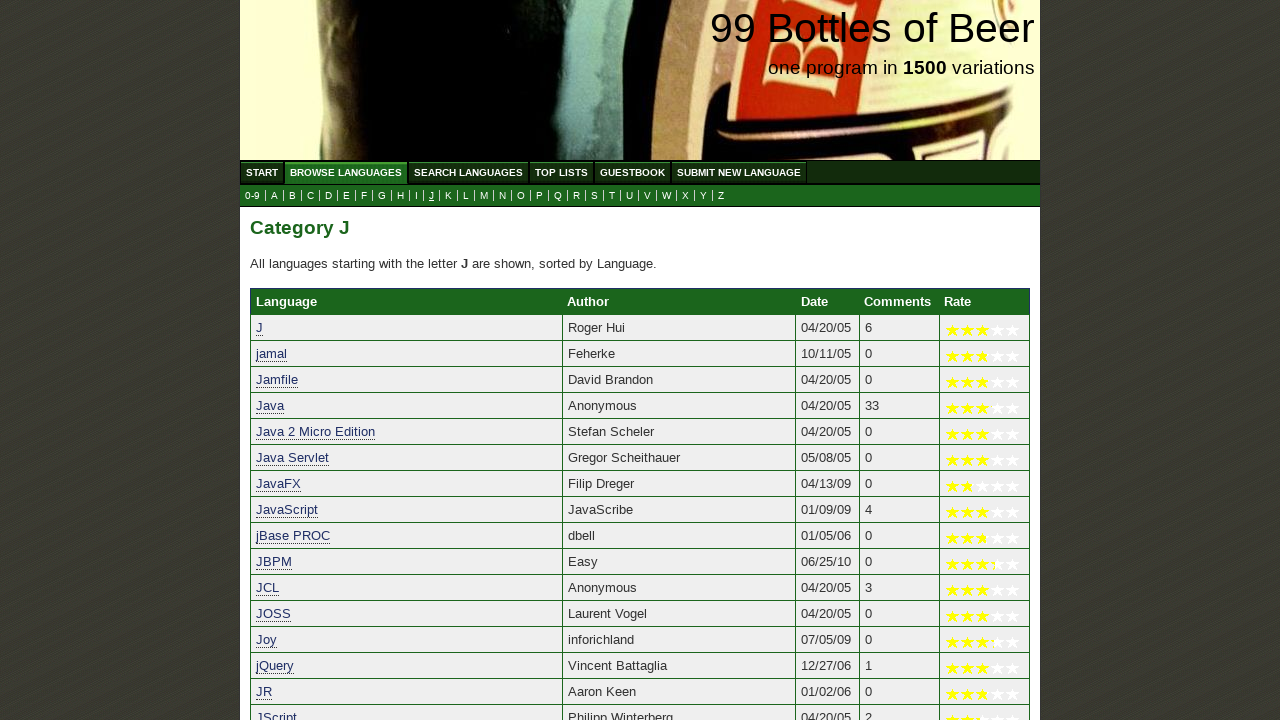

Page description text loaded and verified
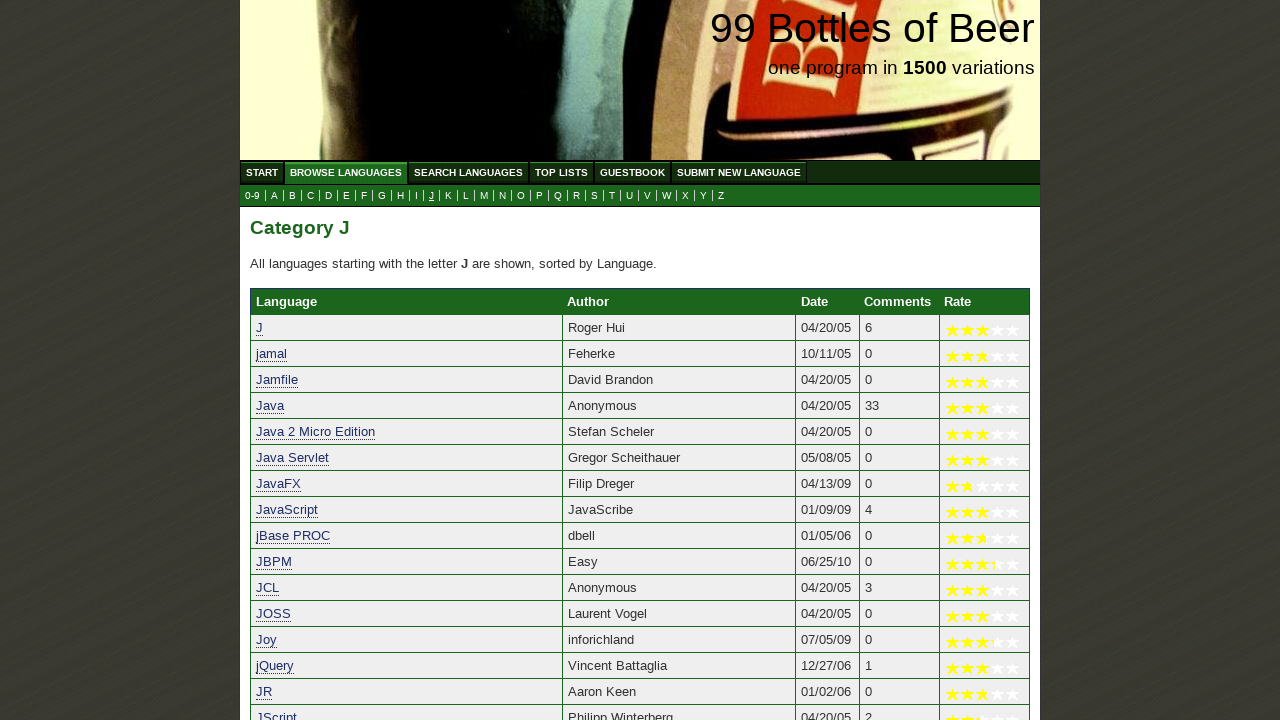

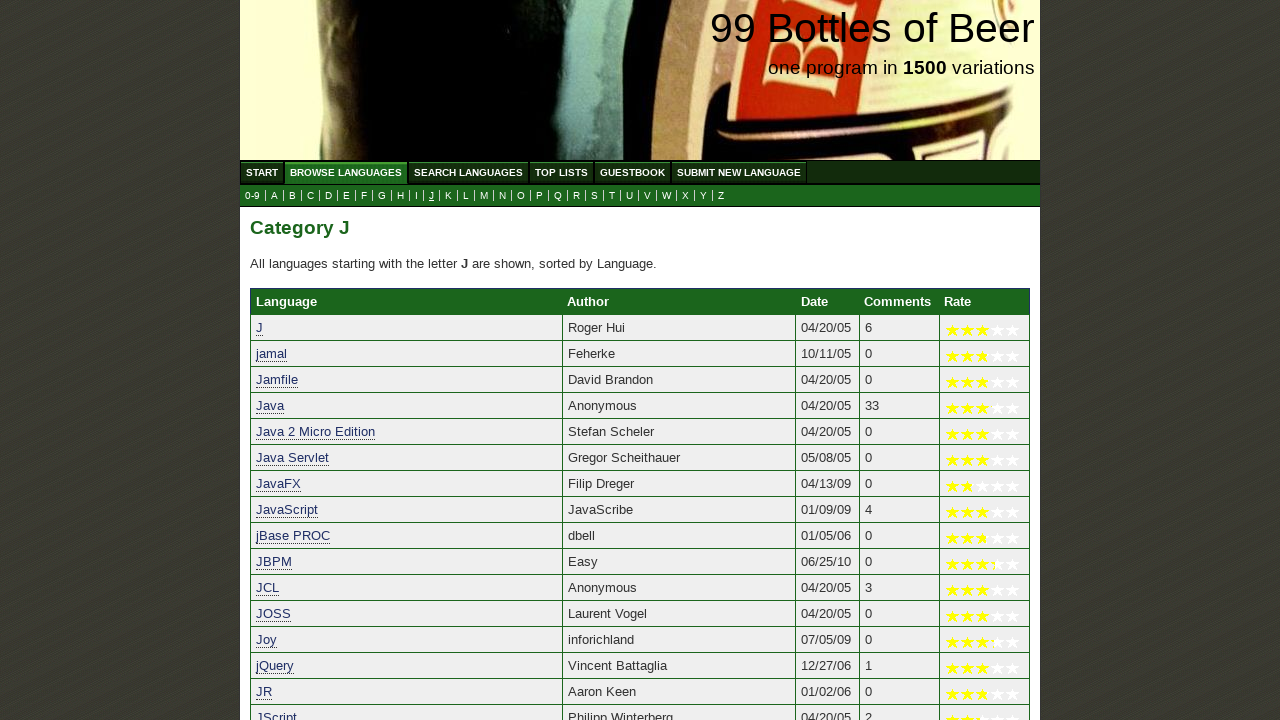